Tests JavaScript alert handling by clicking a button that triggers an alert, accepting it, and verifying the result message.

Starting URL: https://testcenter.techproeducation.com/index.php?page=javascript-alerts

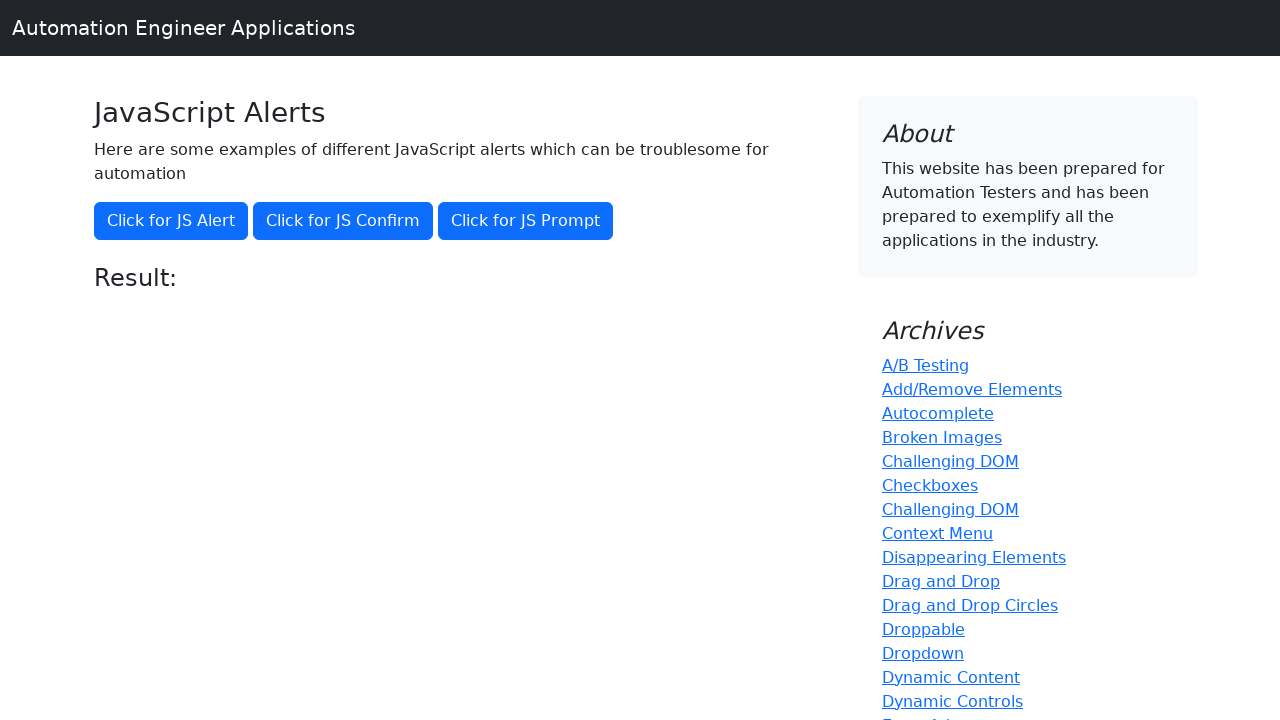

Clicked button to trigger JavaScript alert at (171, 221) on xpath=//button[@onclick='jsAlert()']
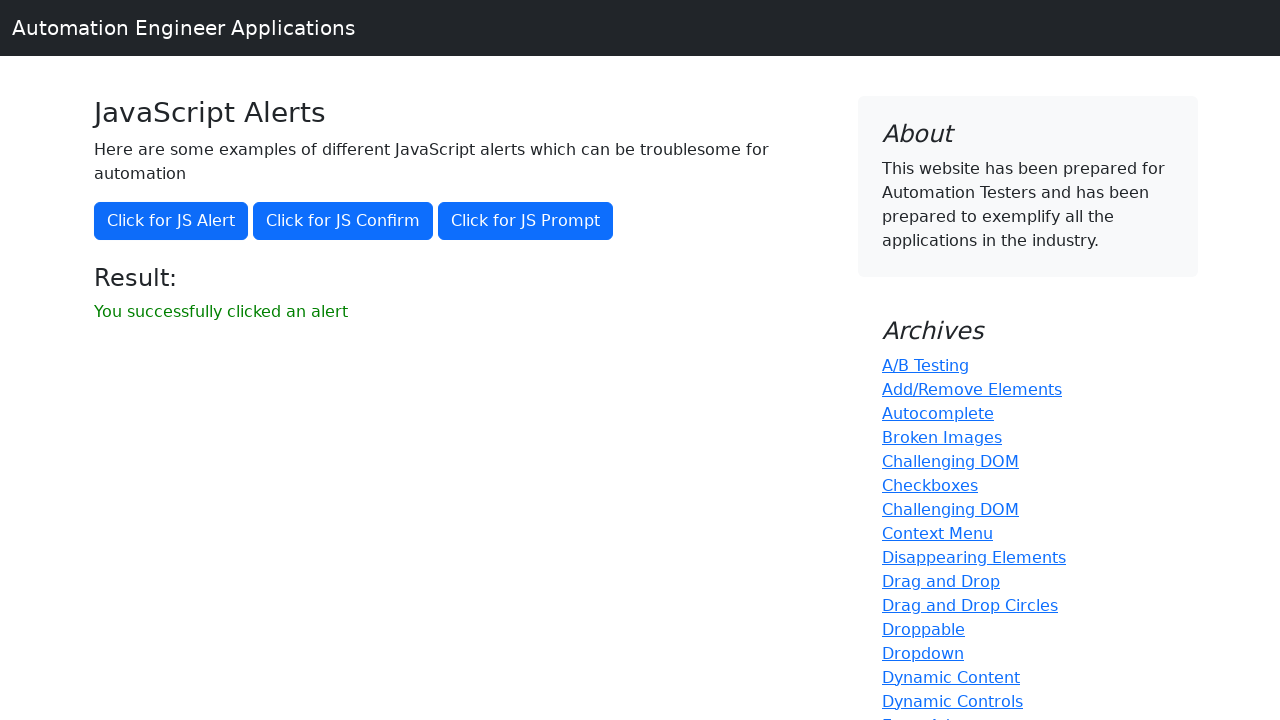

Set up dialog handler to accept alert
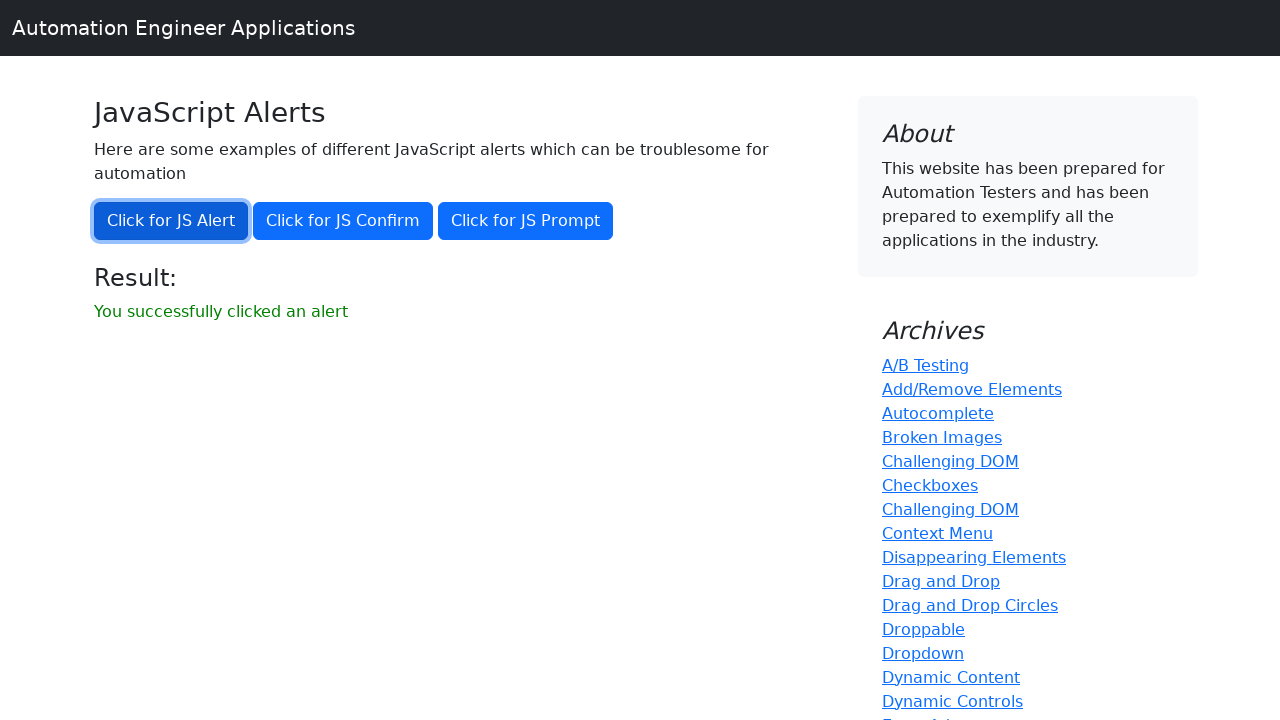

Result message element loaded after accepting alert
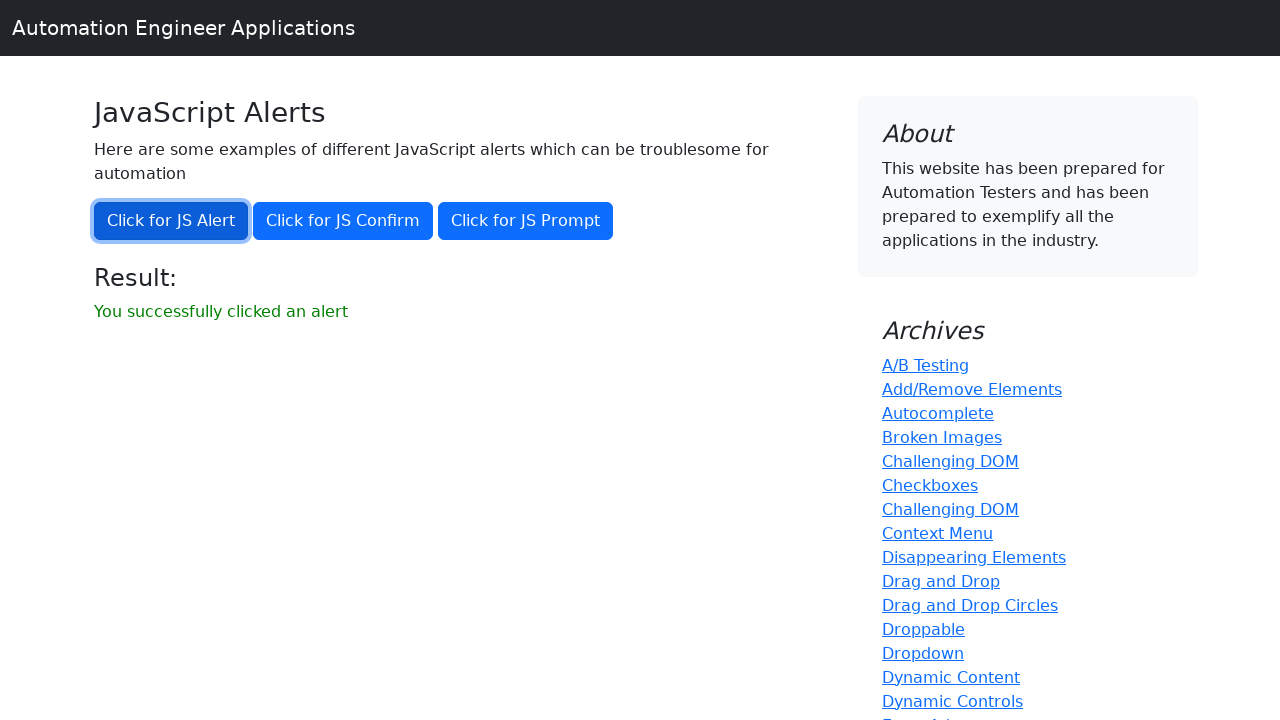

Retrieved result text: 'You successfully clicked an alert'
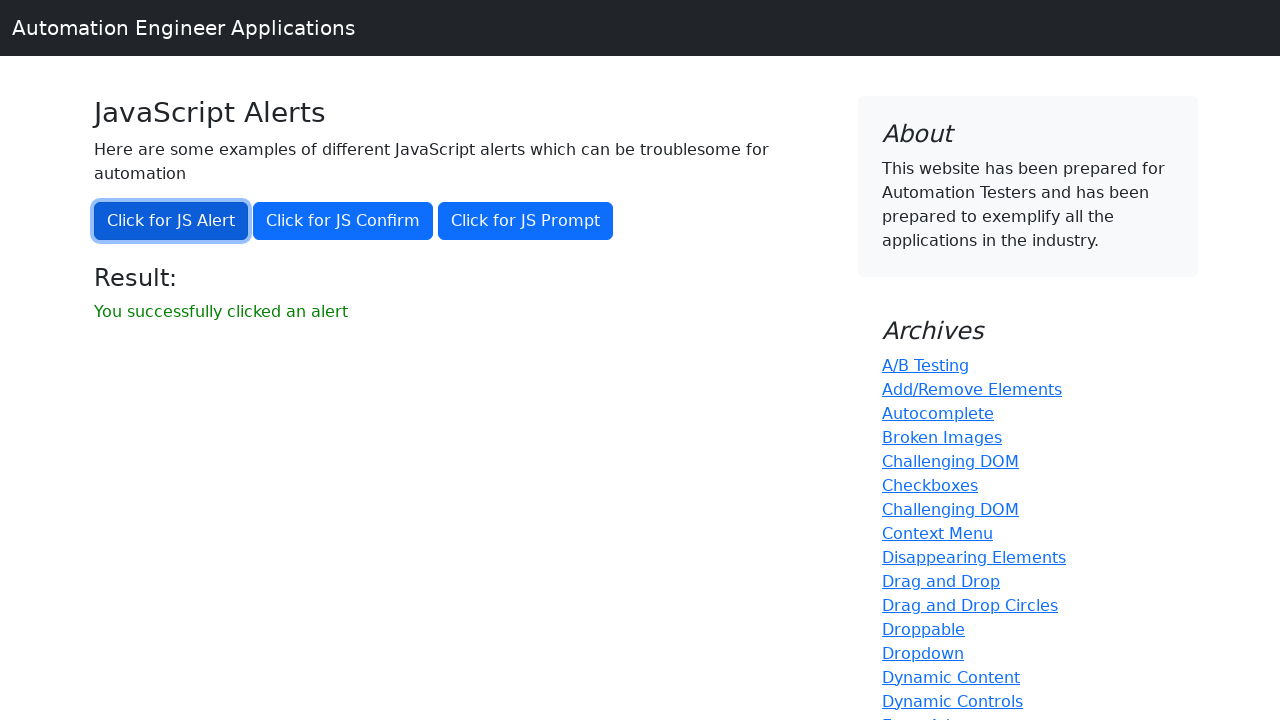

Verified result message matches expected text 'You successfully clicked an alert'
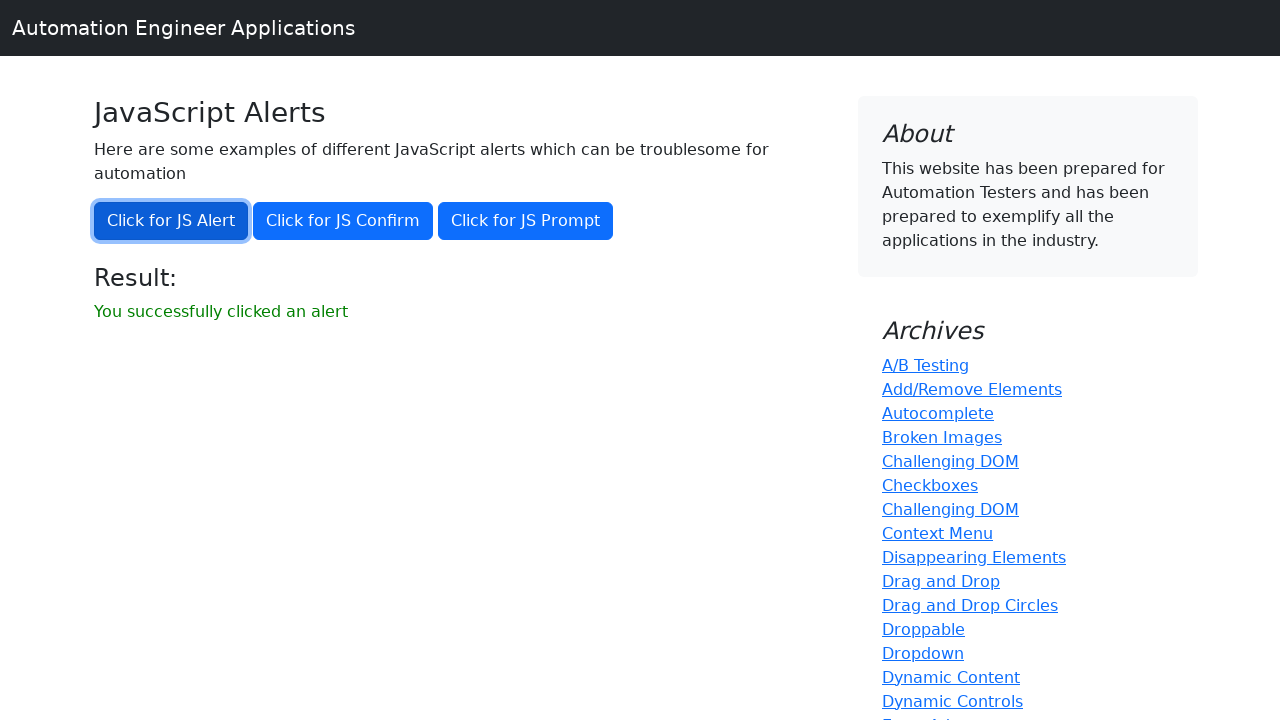

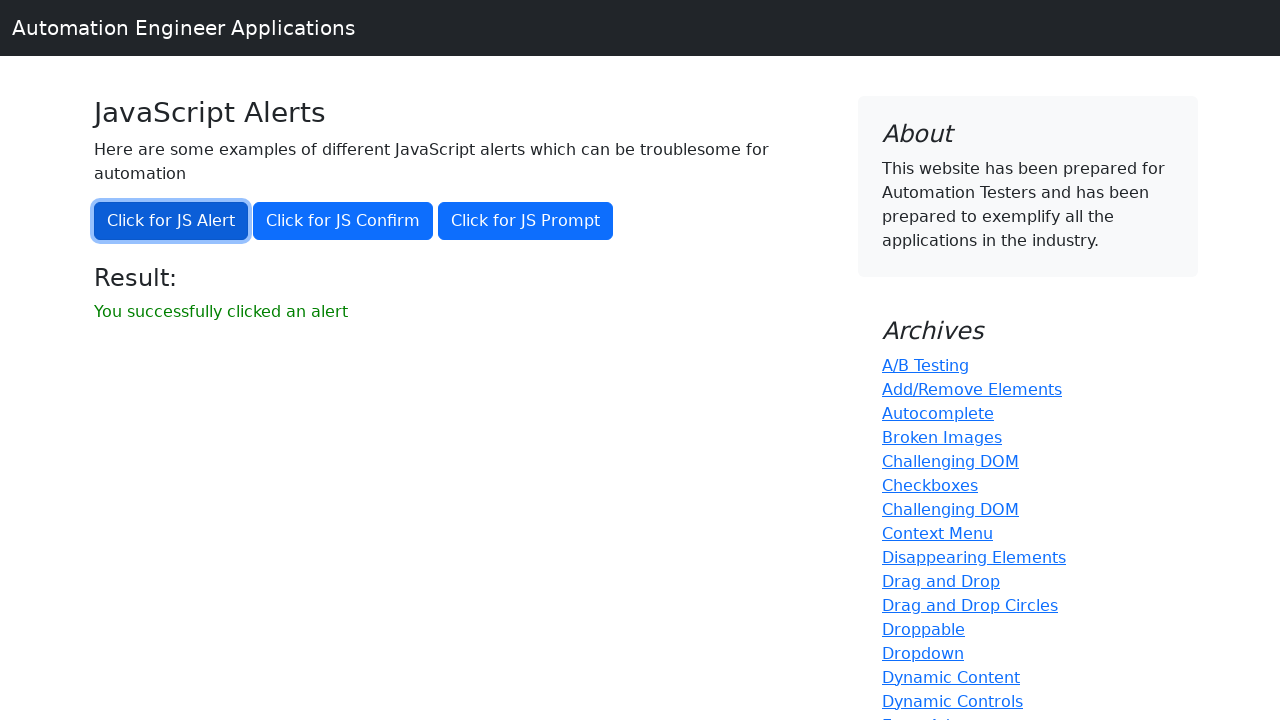